Tests JavaScript alert, confirm, and prompt popup handling by clicking buttons that trigger different types of JS alerts and interacting with them (accepting and dismissing)

Starting URL: https://the-internet.herokuapp.com/javascript_alerts

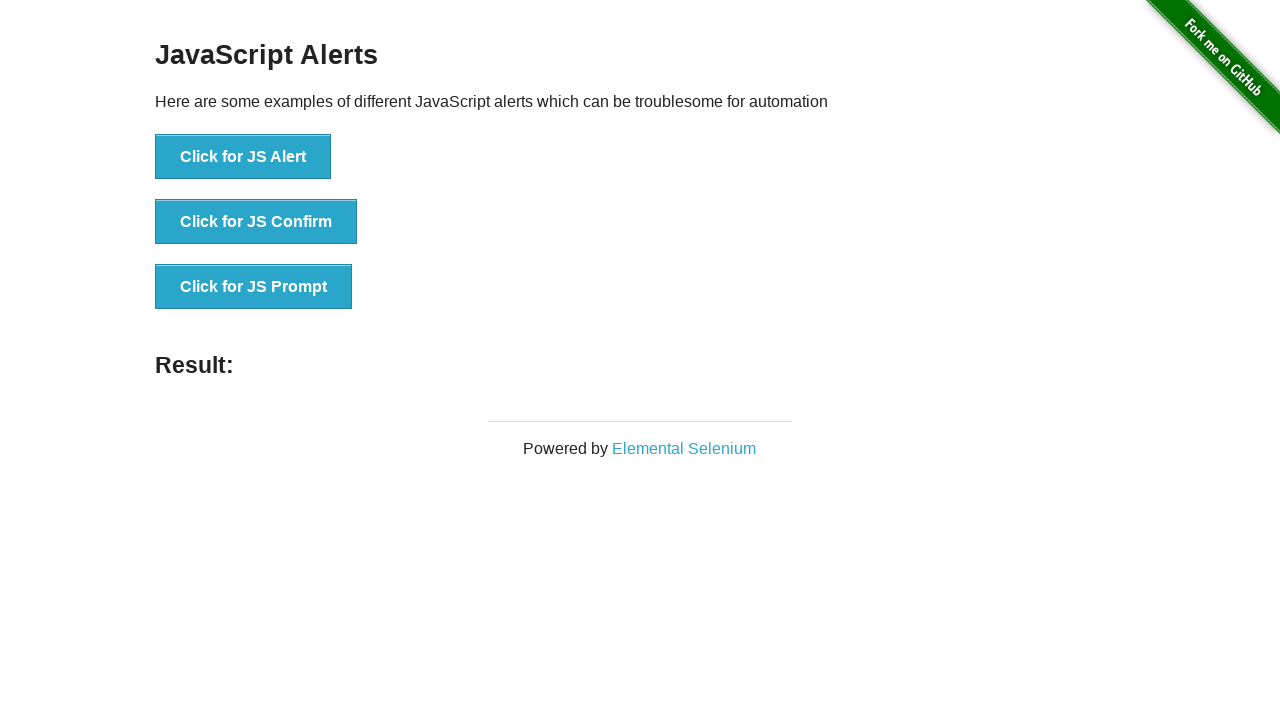

Clicked button to trigger JS Alert at (243, 157) on xpath=//button[text()='Click for JS Alert']
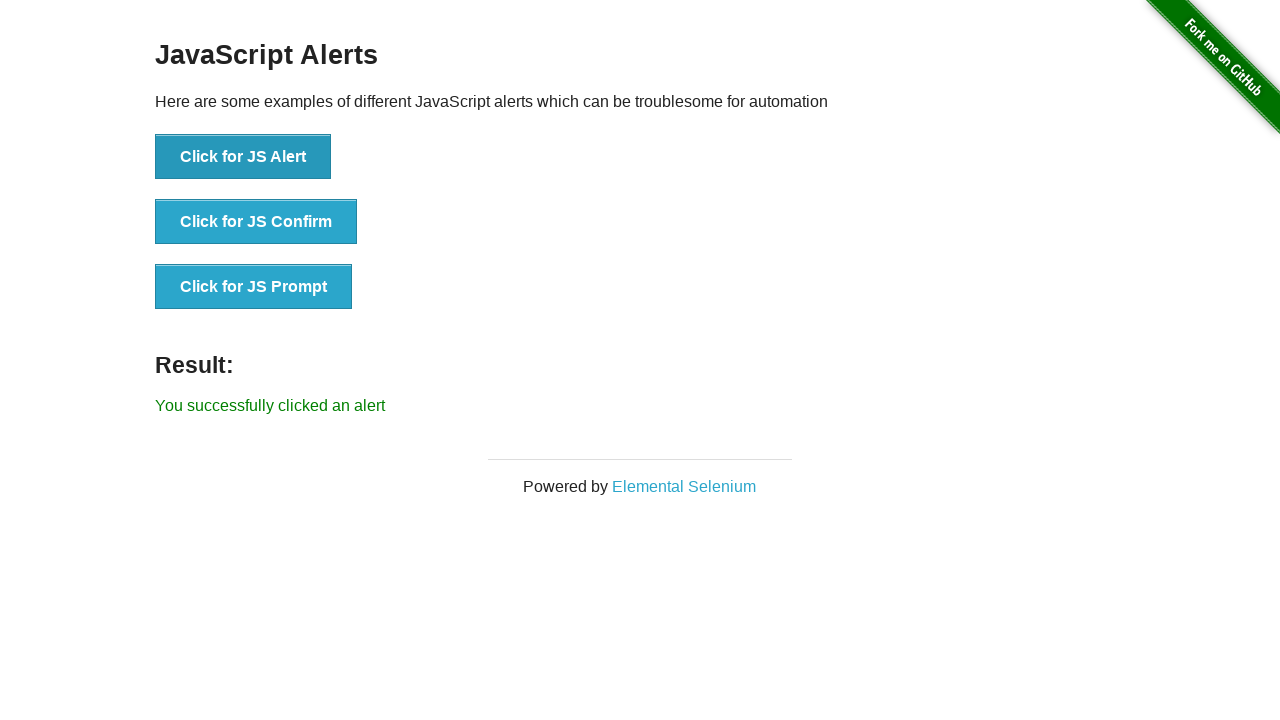

Set up dialog handler to accept alerts
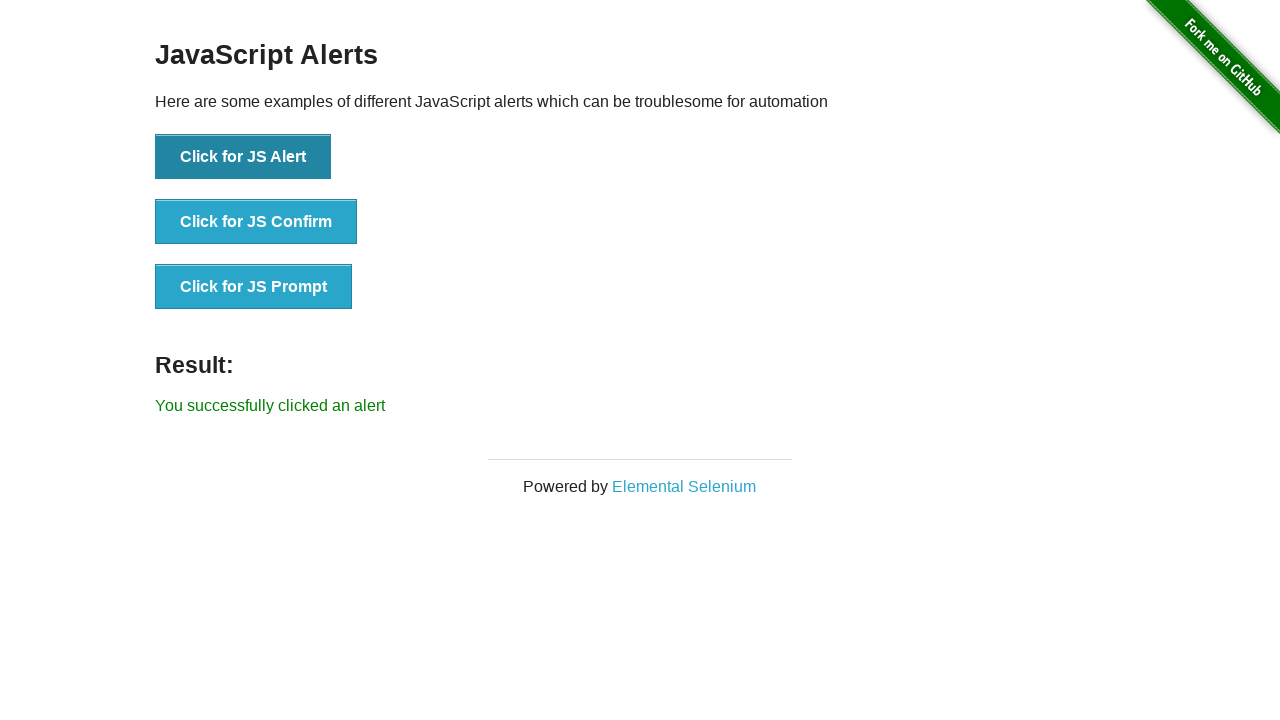

Clicked JS Alert button and accepted the alert dialog at (243, 157) on xpath=//button[text()='Click for JS Alert']
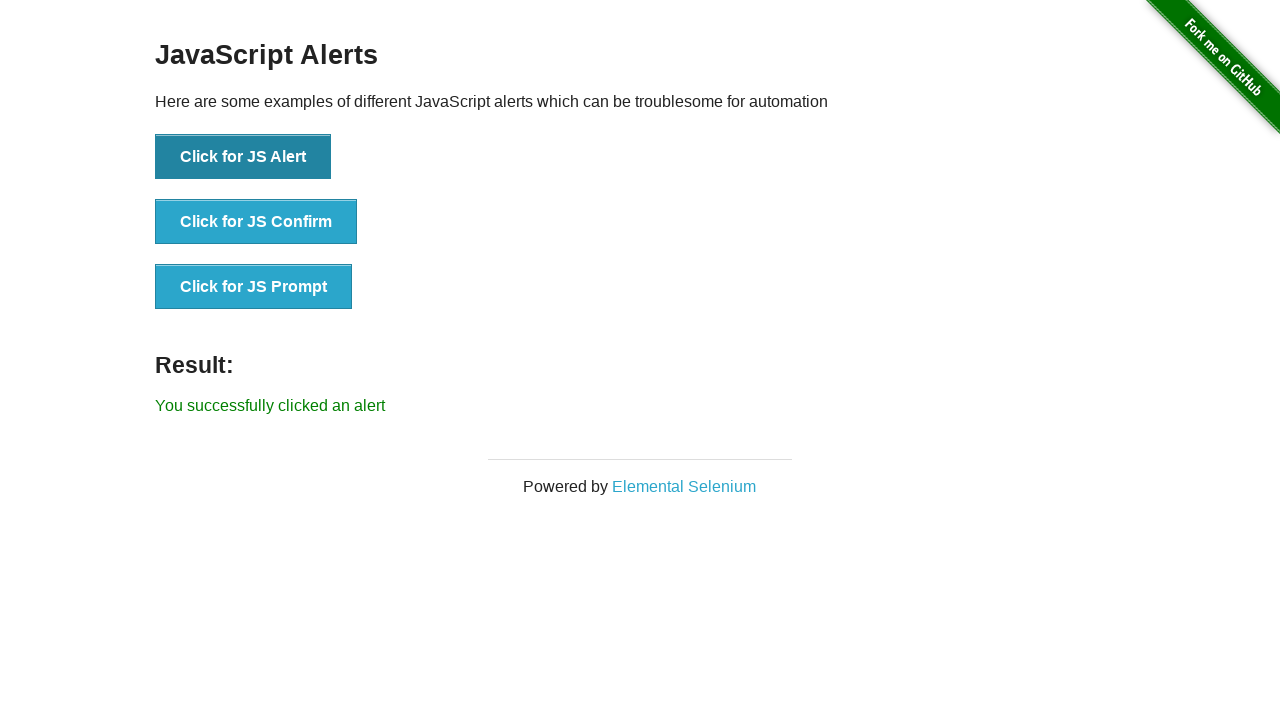

Clicked button to trigger JS Confirm at (256, 222) on xpath=//button[text()='Click for JS Confirm']
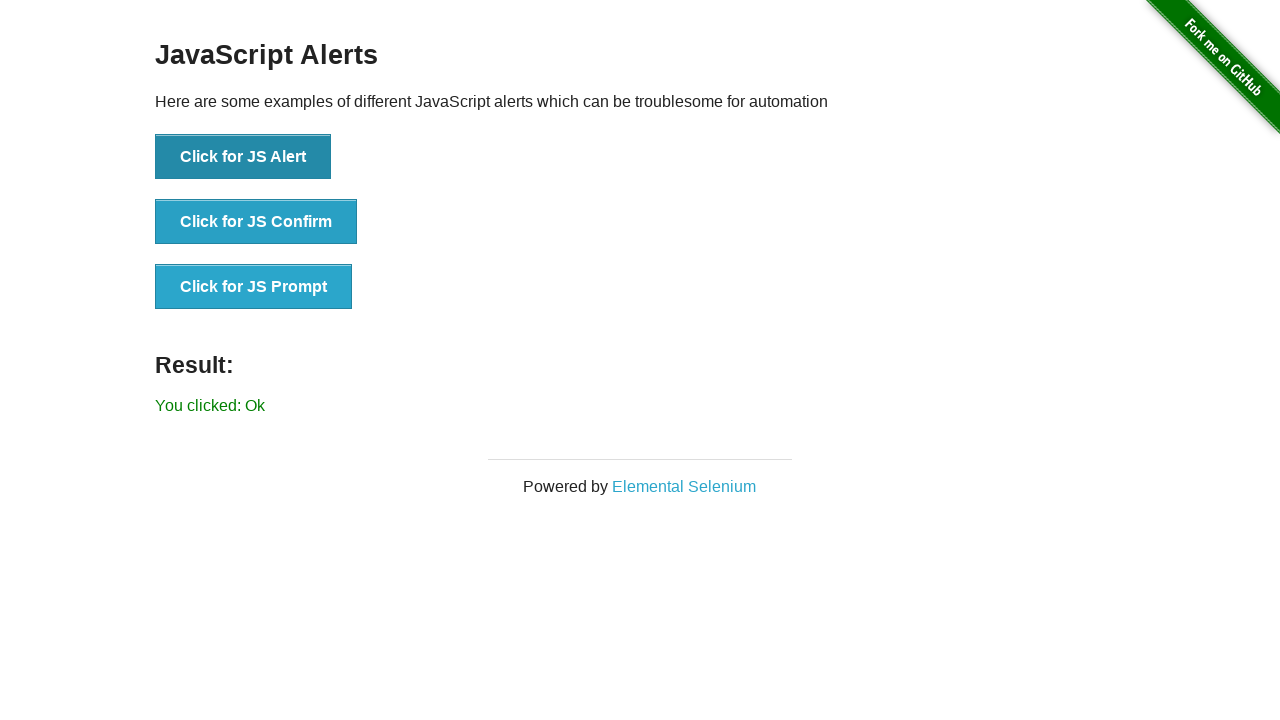

Set up dialog handler to dismiss confirm dialogs
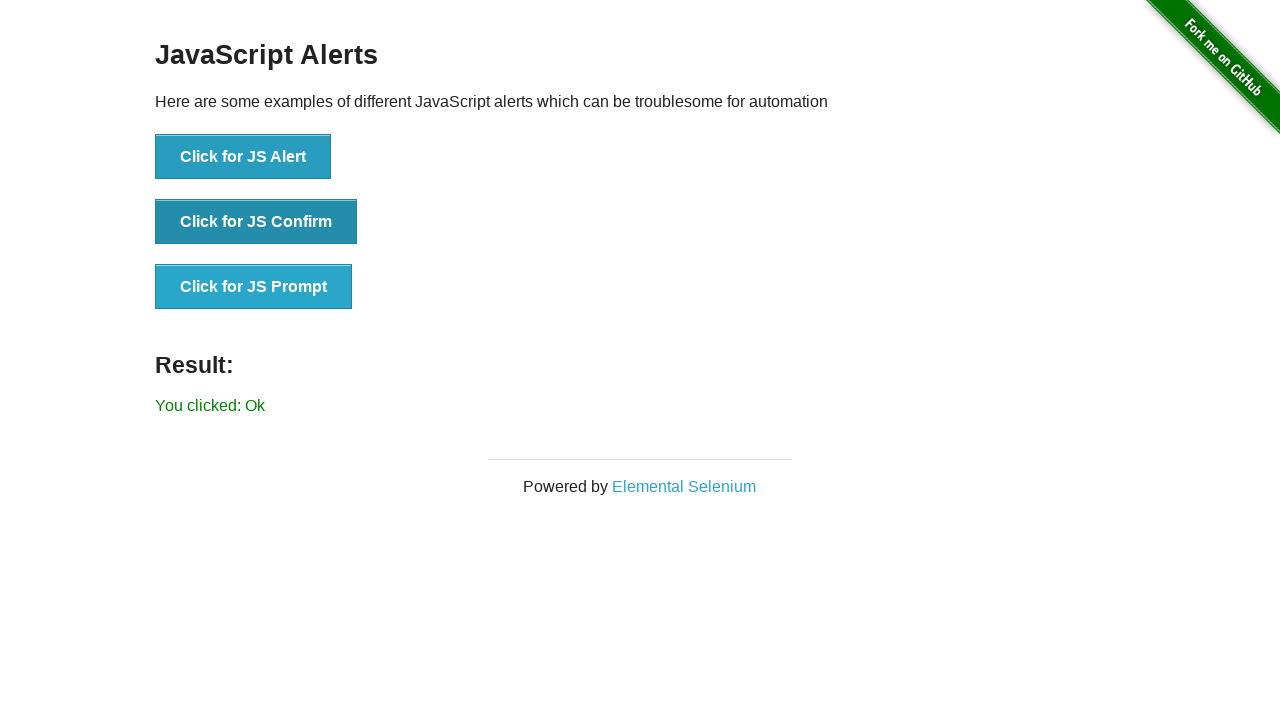

Clicked JS Confirm button and dismissed the confirm dialog at (256, 222) on xpath=//button[text()='Click for JS Confirm']
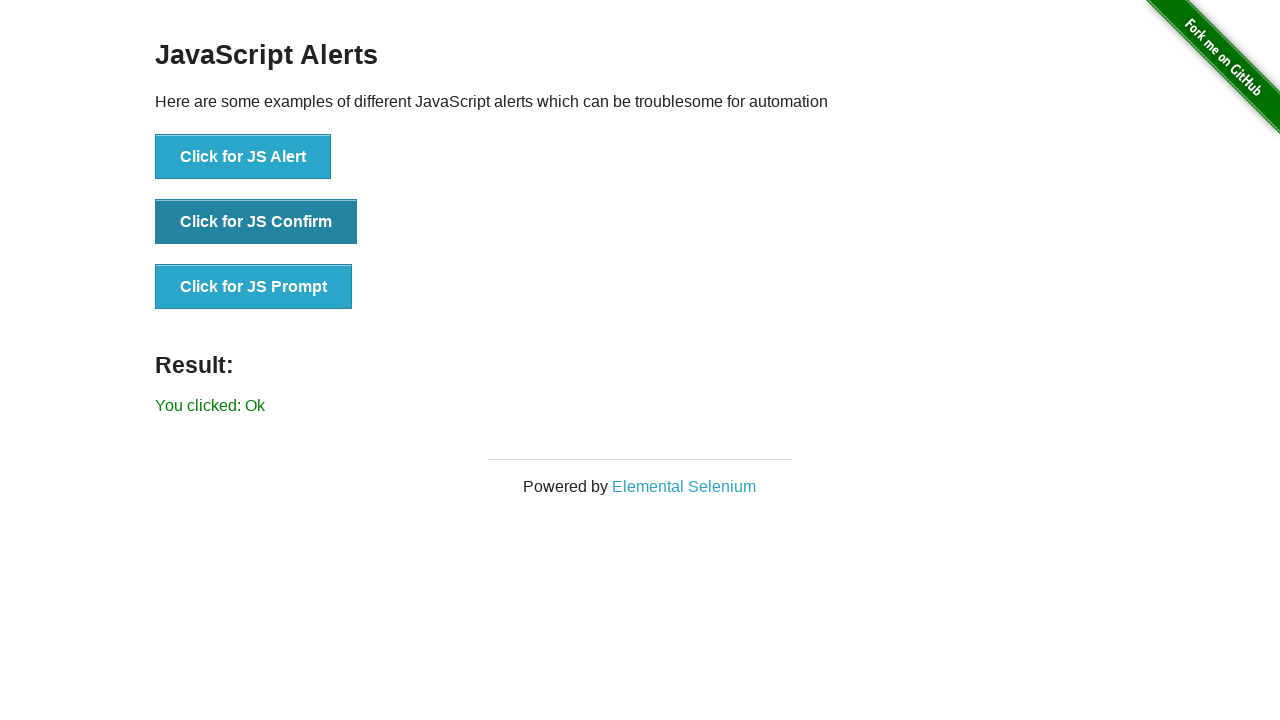

Clicked JS Confirm button again and dismissed the dialog at (256, 222) on xpath=//button[text()='Click for JS Confirm']
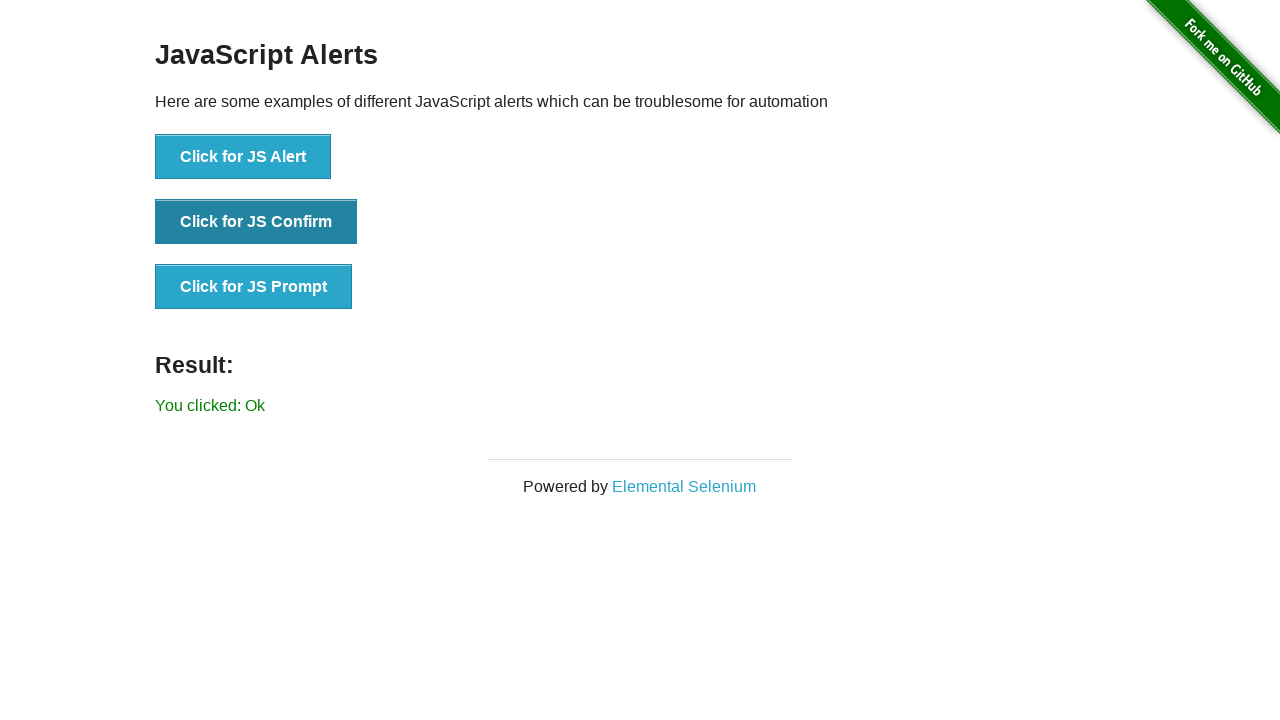

Result text appeared on the page
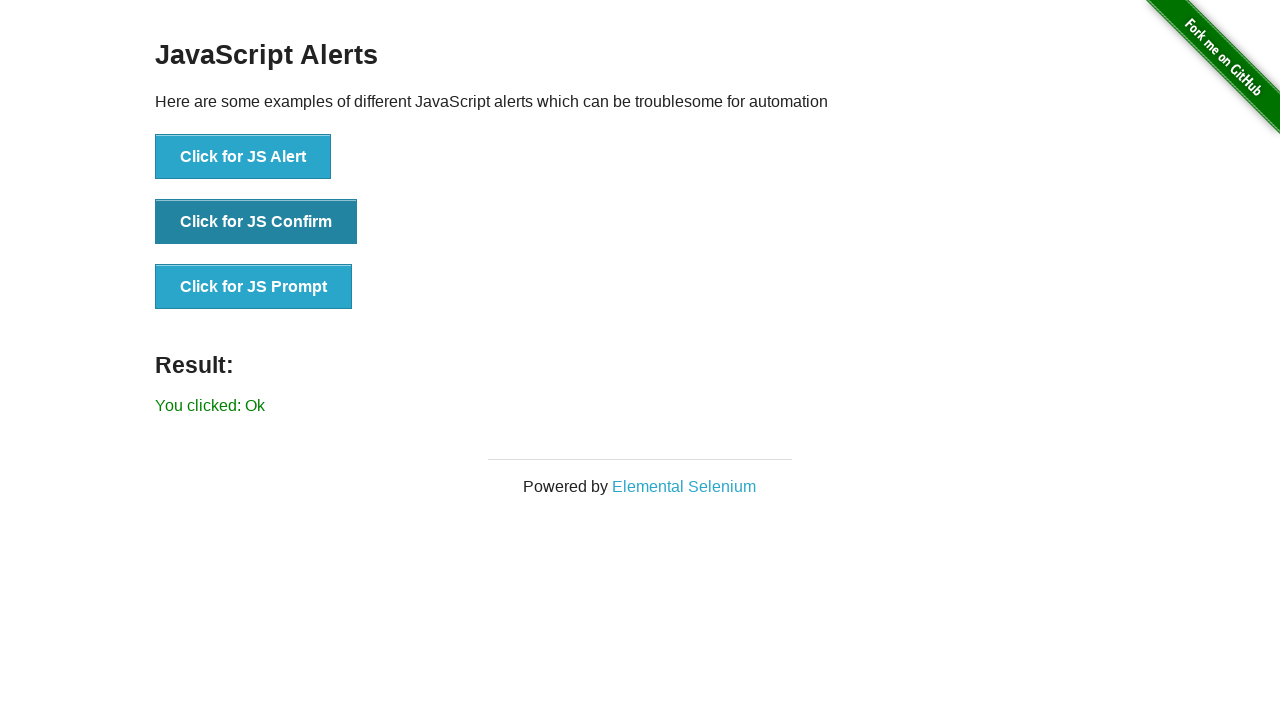

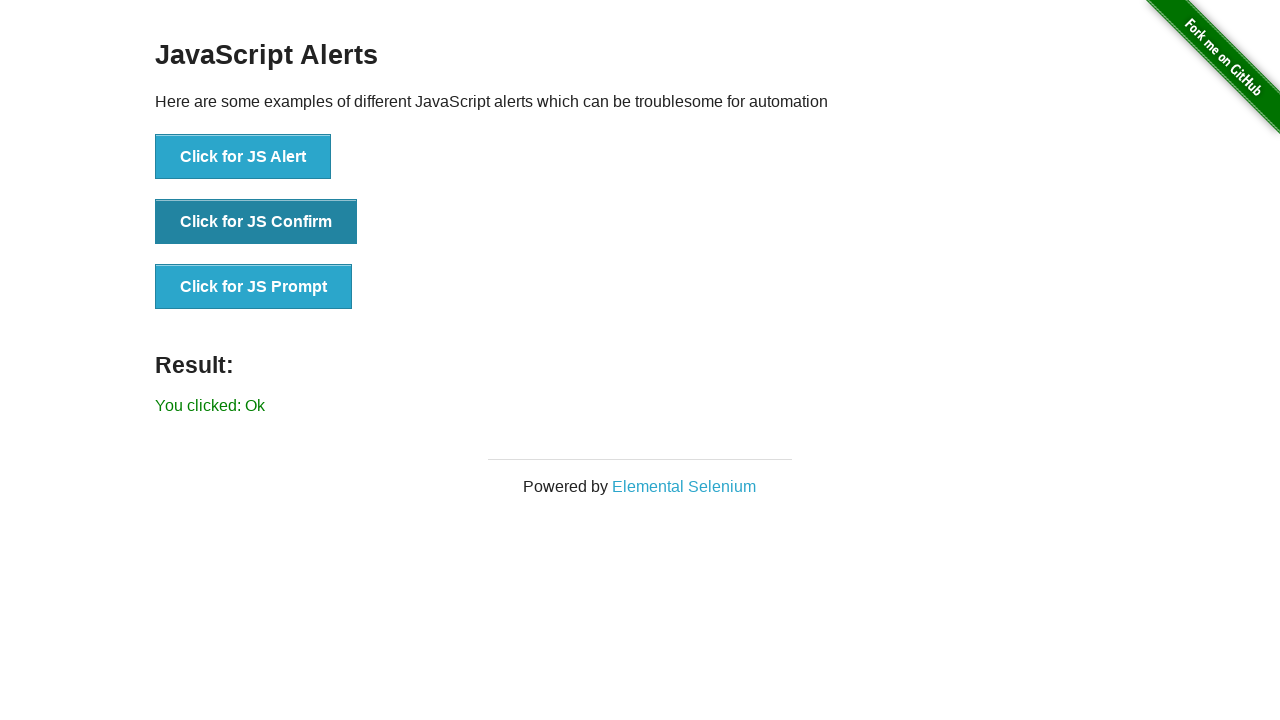